Navigates to an email extractor tool page and clicks on the file upload tab to verify the interface is accessible and interactive

Starting URL: https://www.convertcsv.com/email-extractor.htm

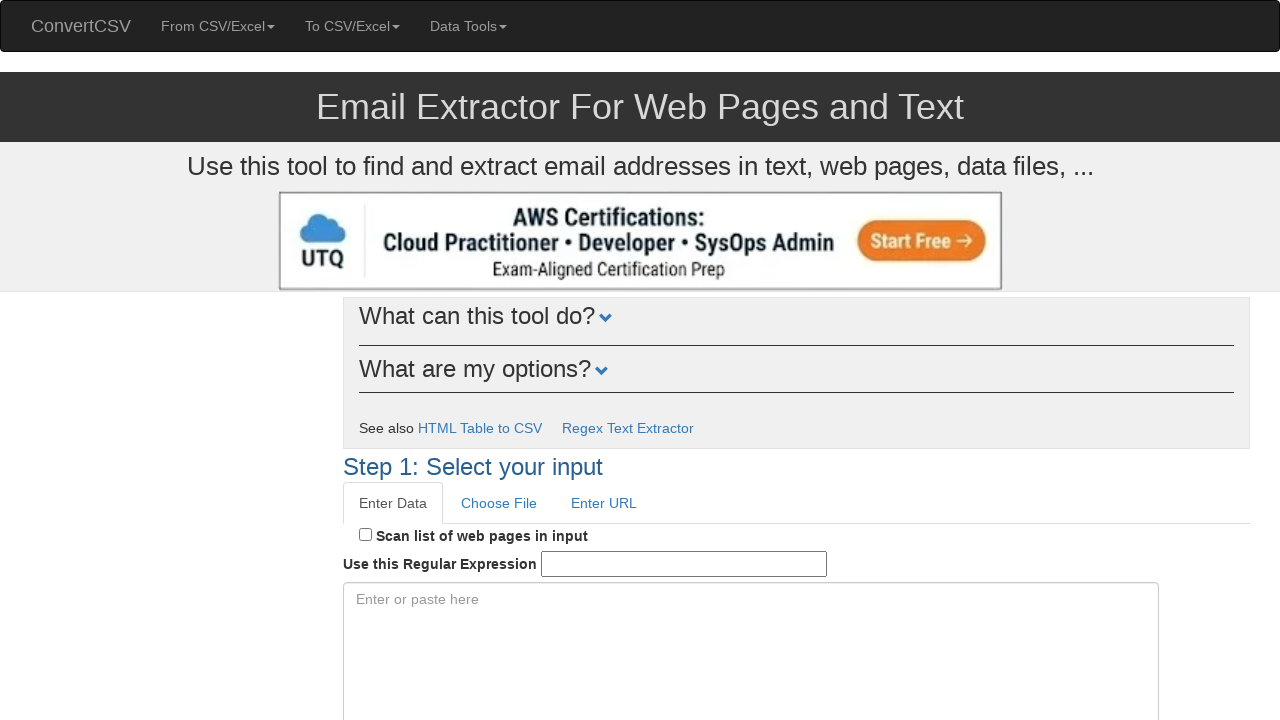

Waited for page to load (domcontentloaded state)
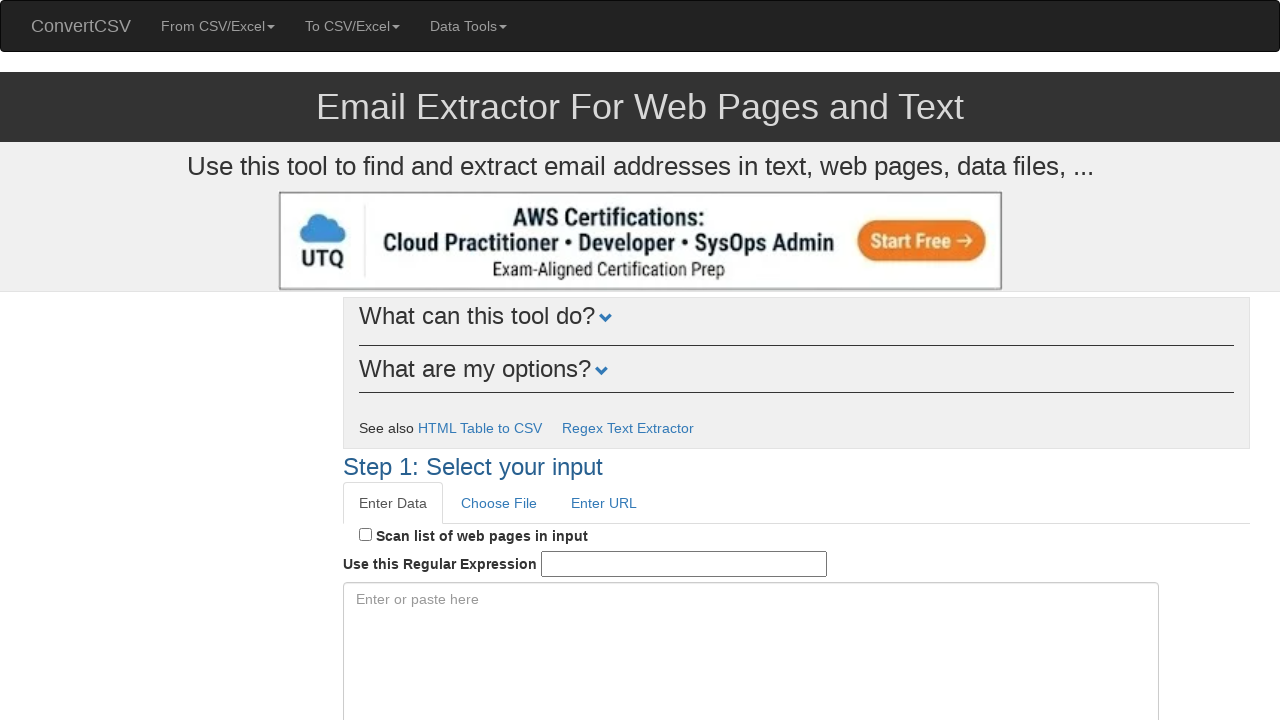

Clicked on the file upload tab at (498, 503) on #fileTabLink
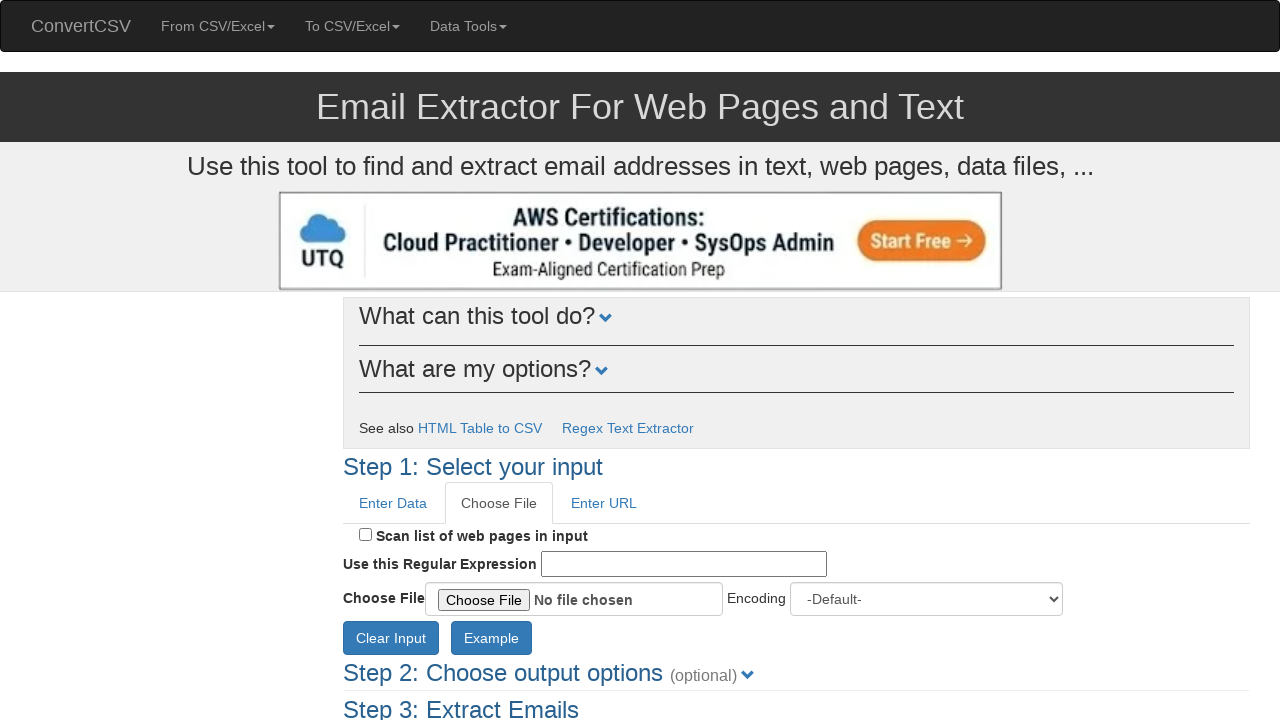

Hovered over file input element to verify it exists at (574, 599) on #f1
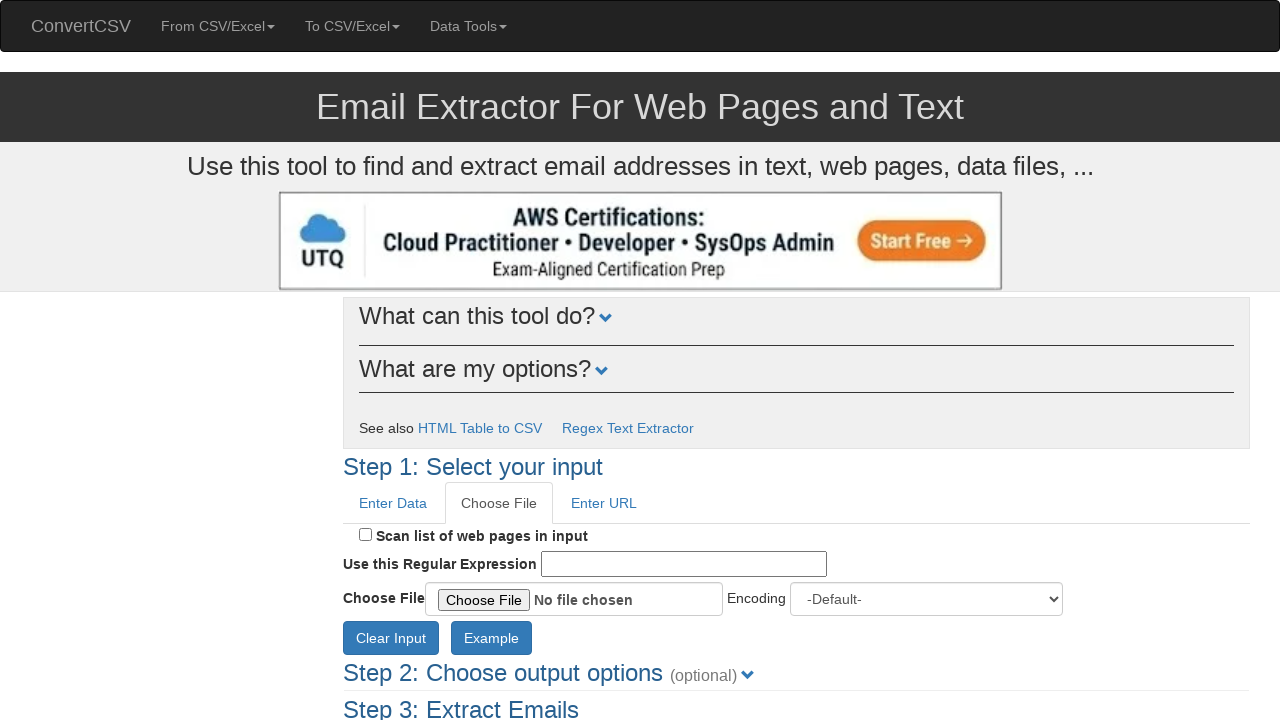

Hovered over run button to verify it exists at (378, 360) on #btnRun
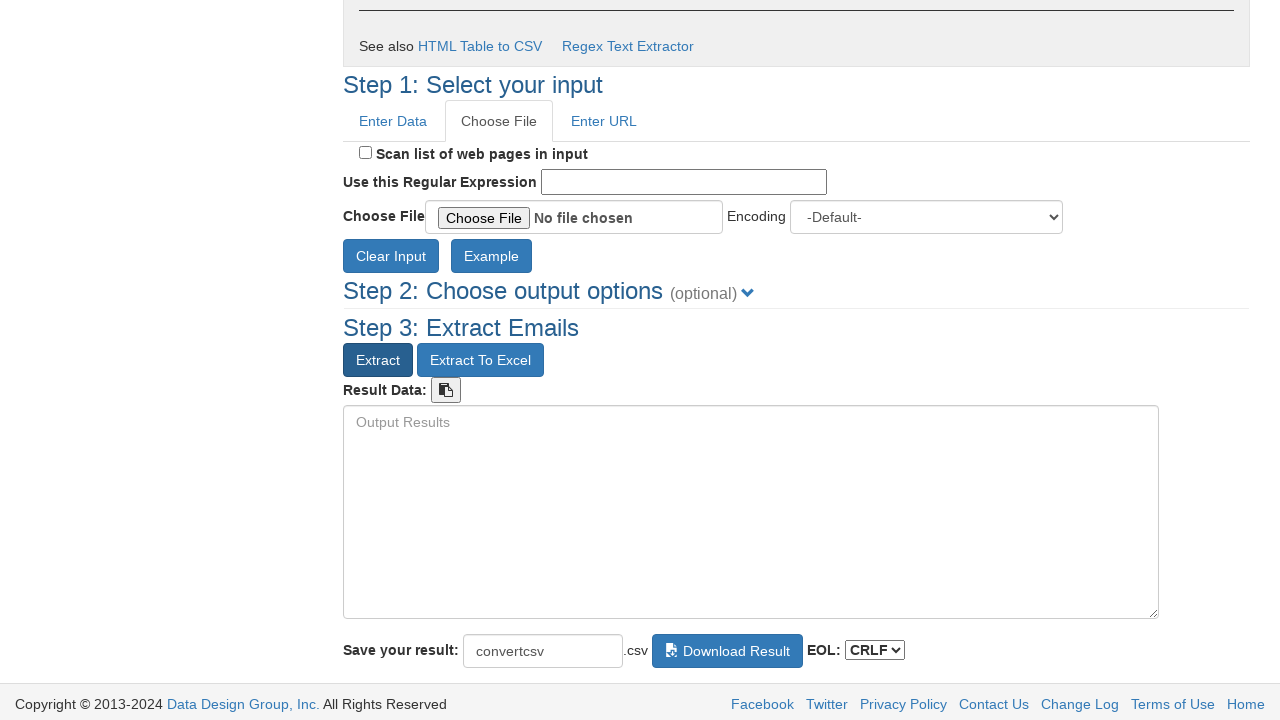

Located the file input element
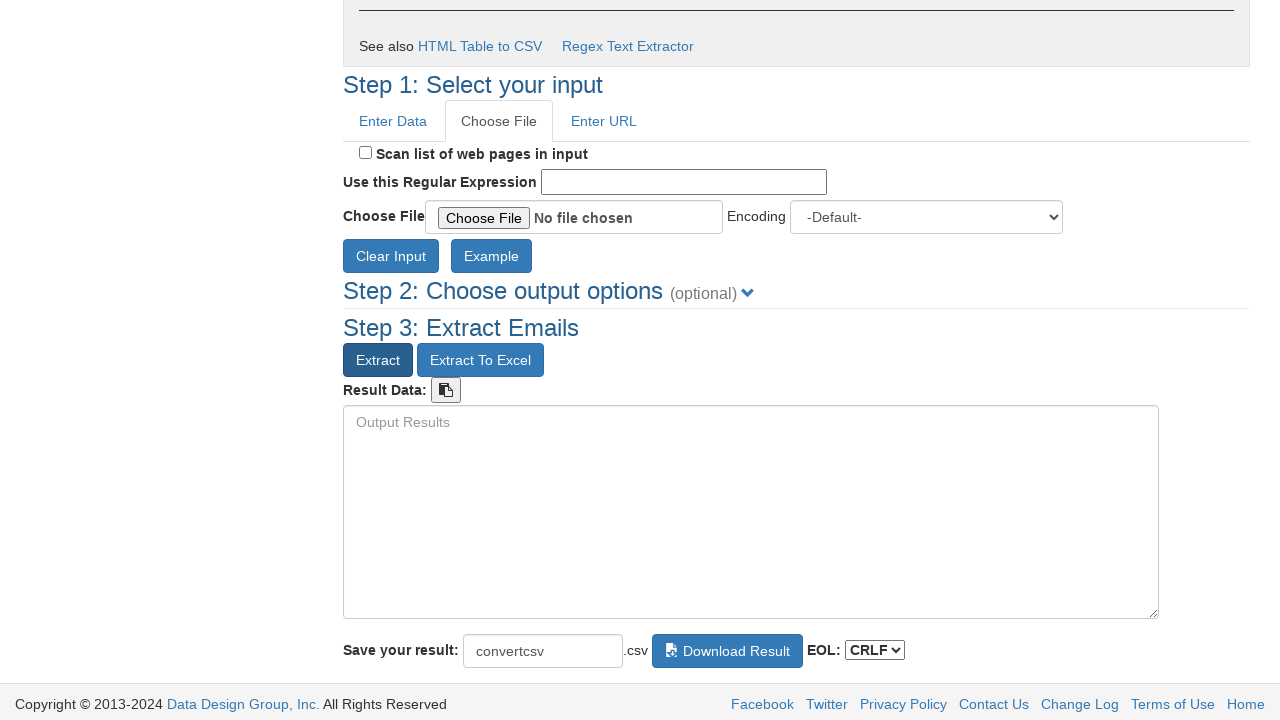

Verified file input element is visible
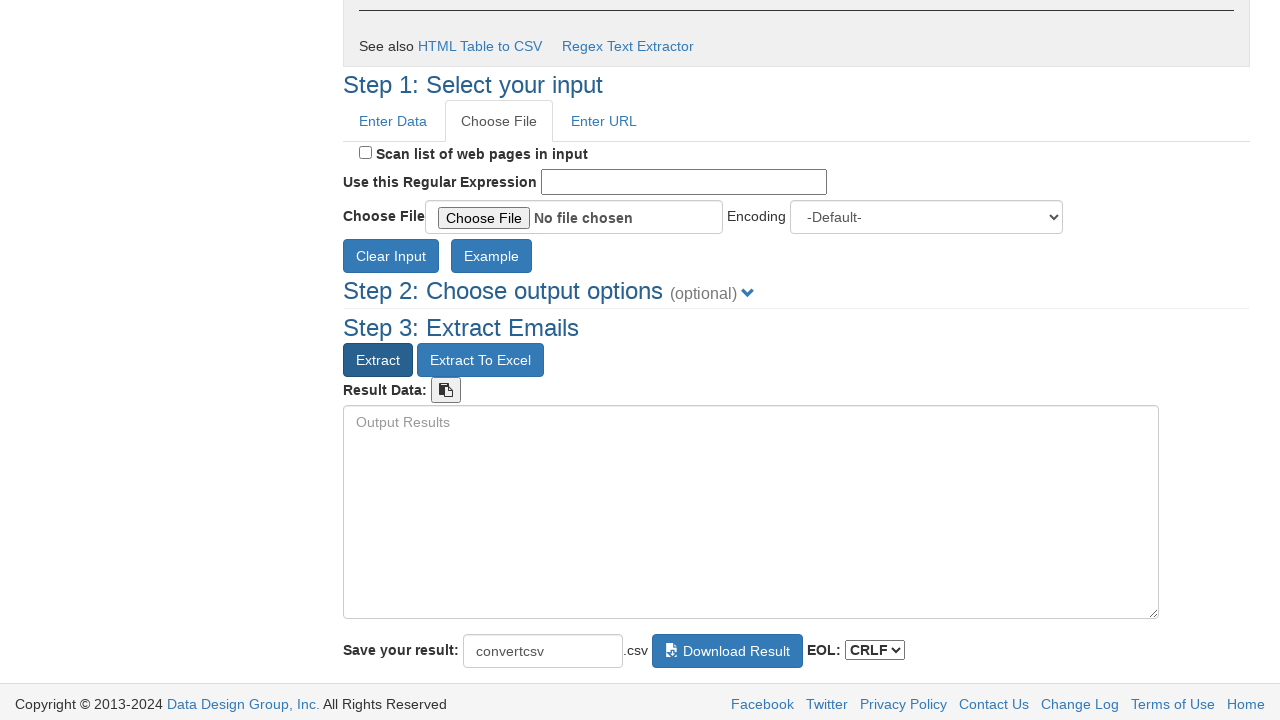

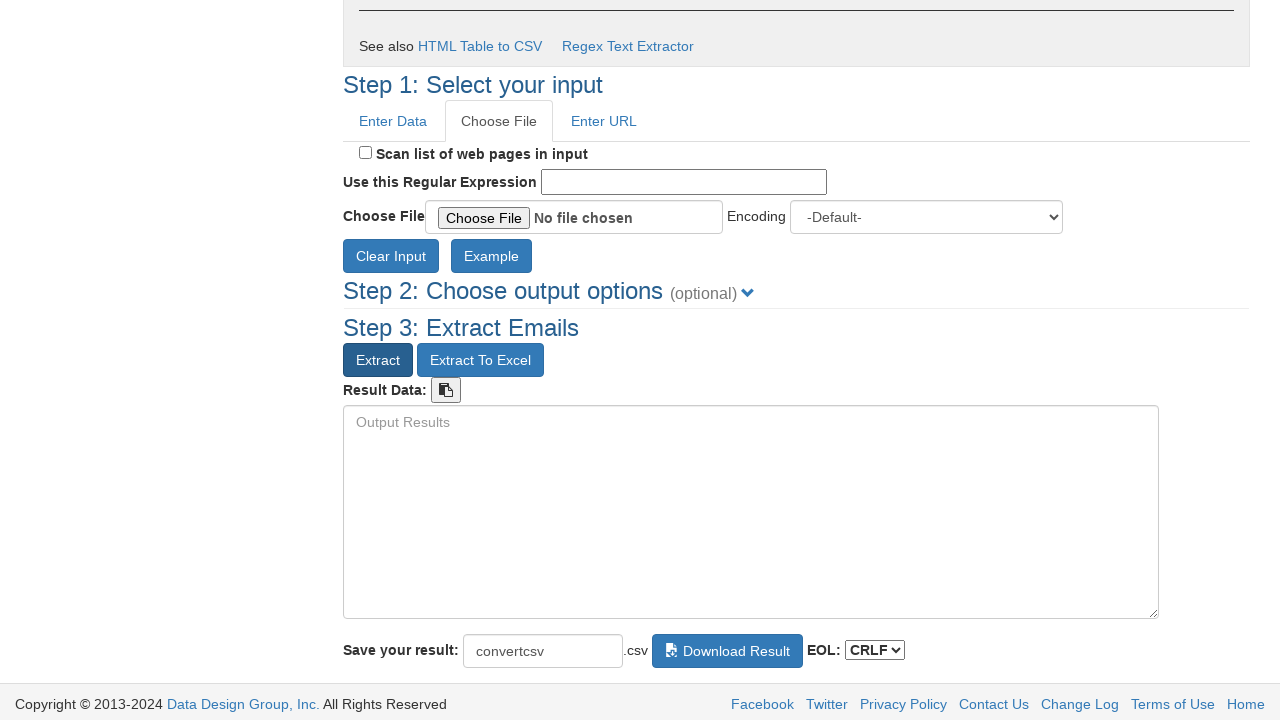